Tests drag and drop functionality on jQuery UI demo page by dragging an element and dropping it onto a target area

Starting URL: https://jqueryui.com/droppable/

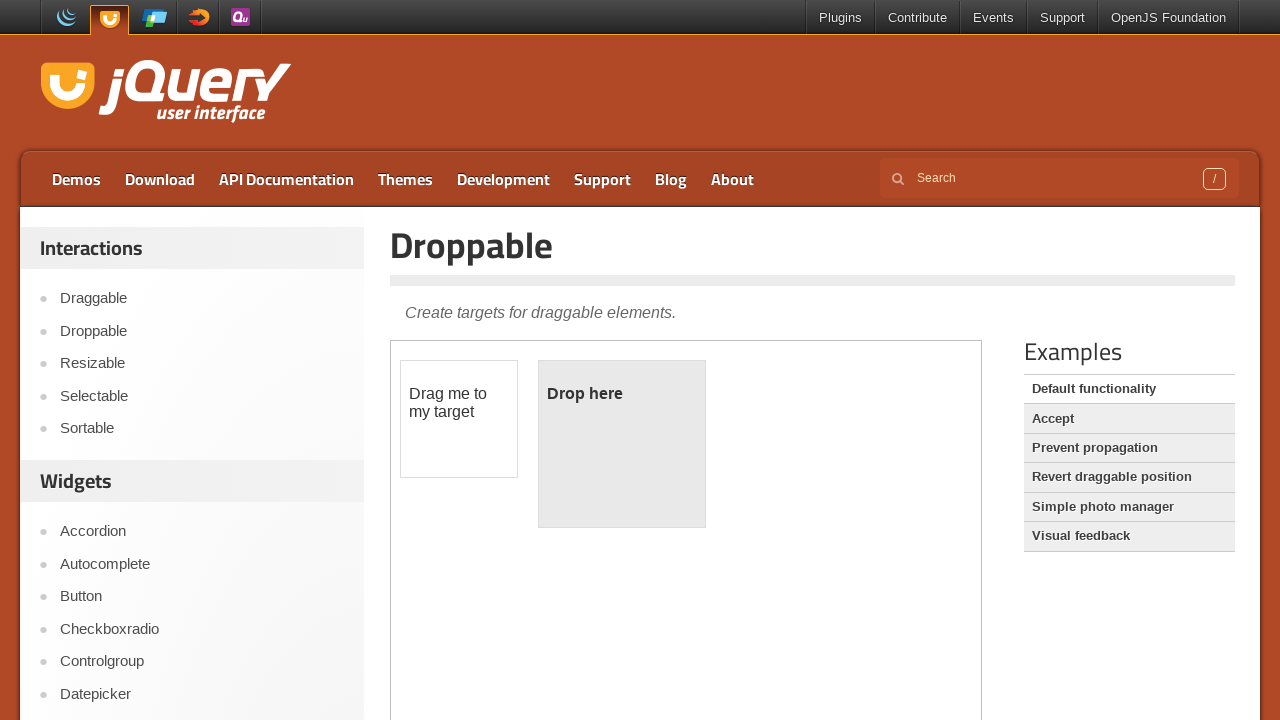

Located the demo iframe containing drag-drop demo
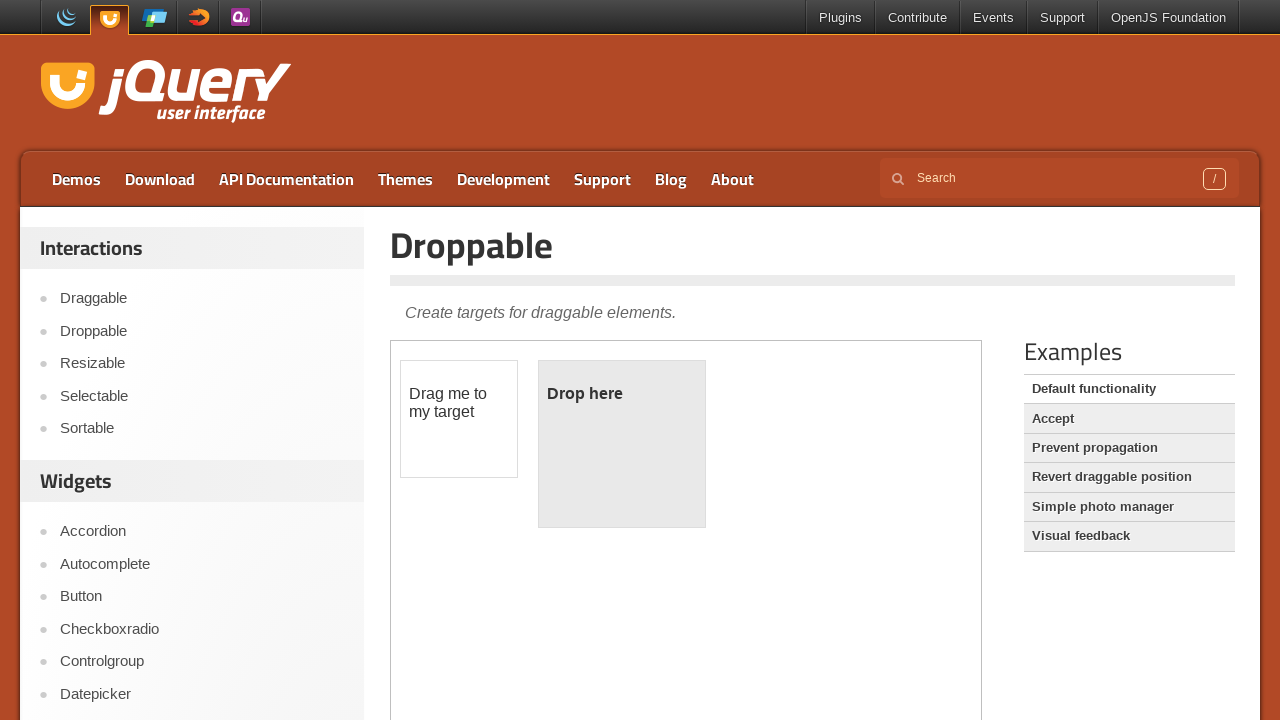

Located the draggable element
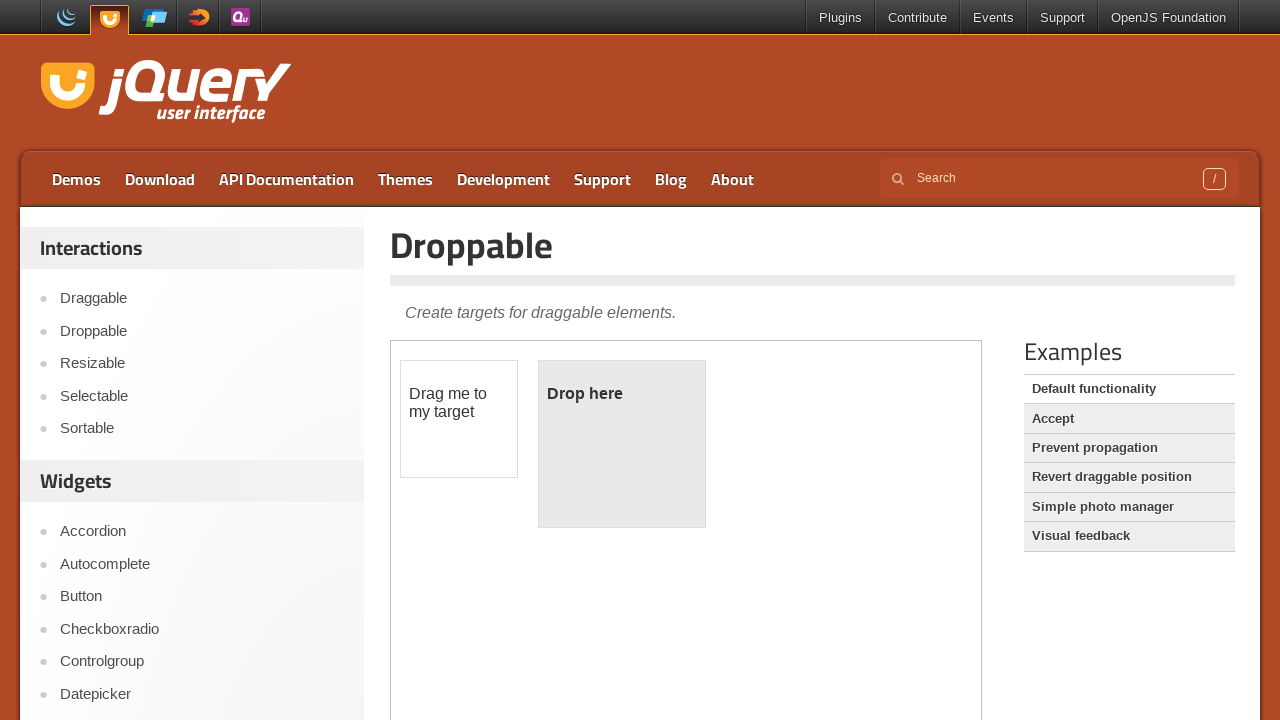

Located the droppable target element
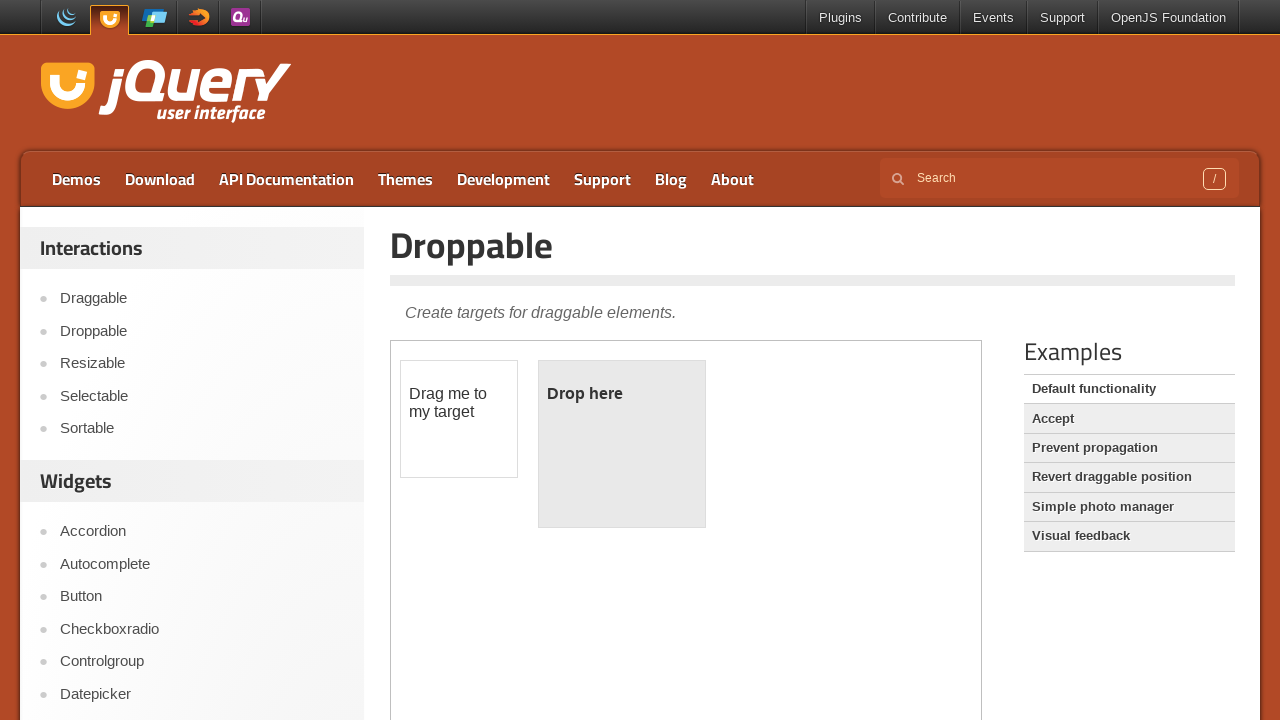

Dragged element onto droppable target at (622, 444)
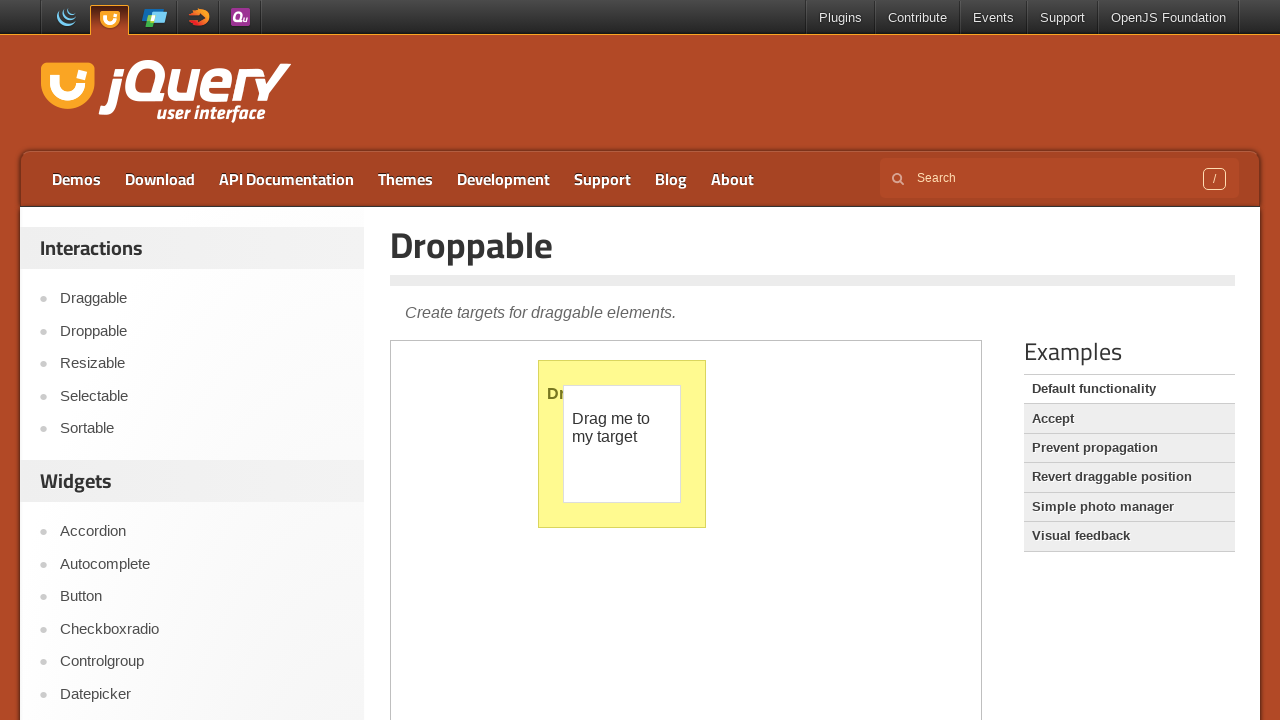

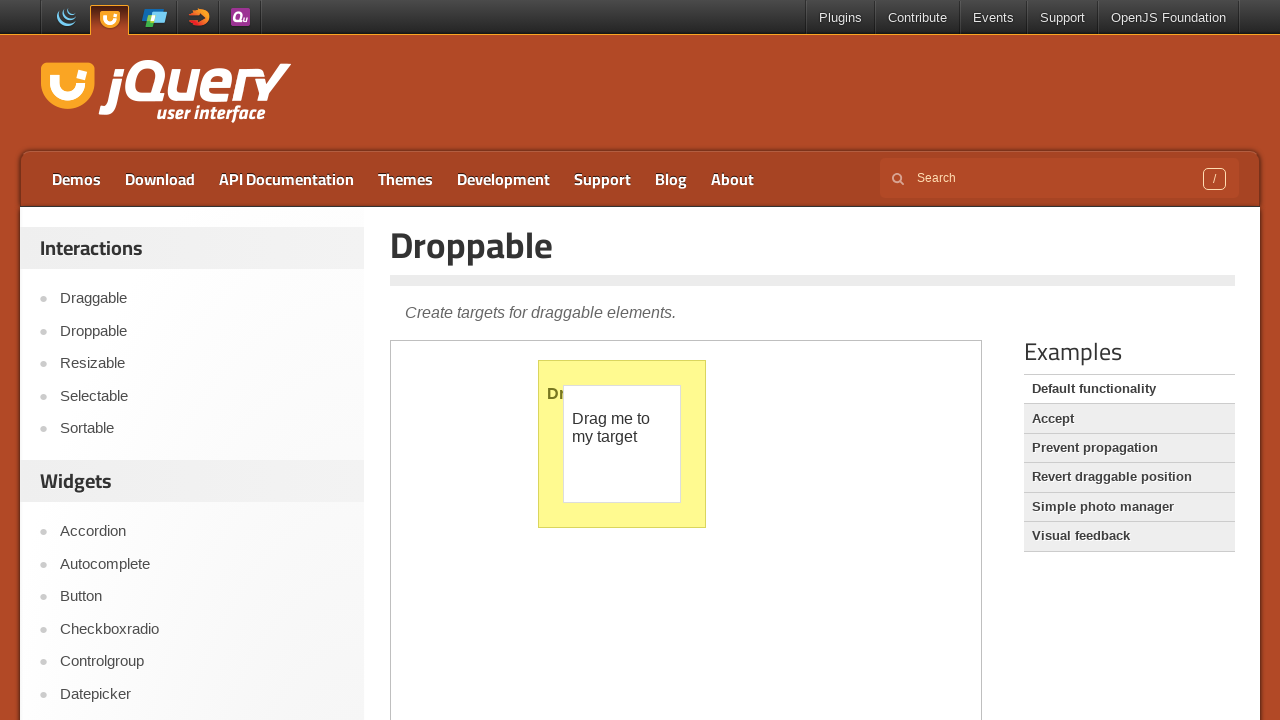